Hovers over the "Kiến thức Automation Testing" heading element

Starting URL: https://anhtester.com/

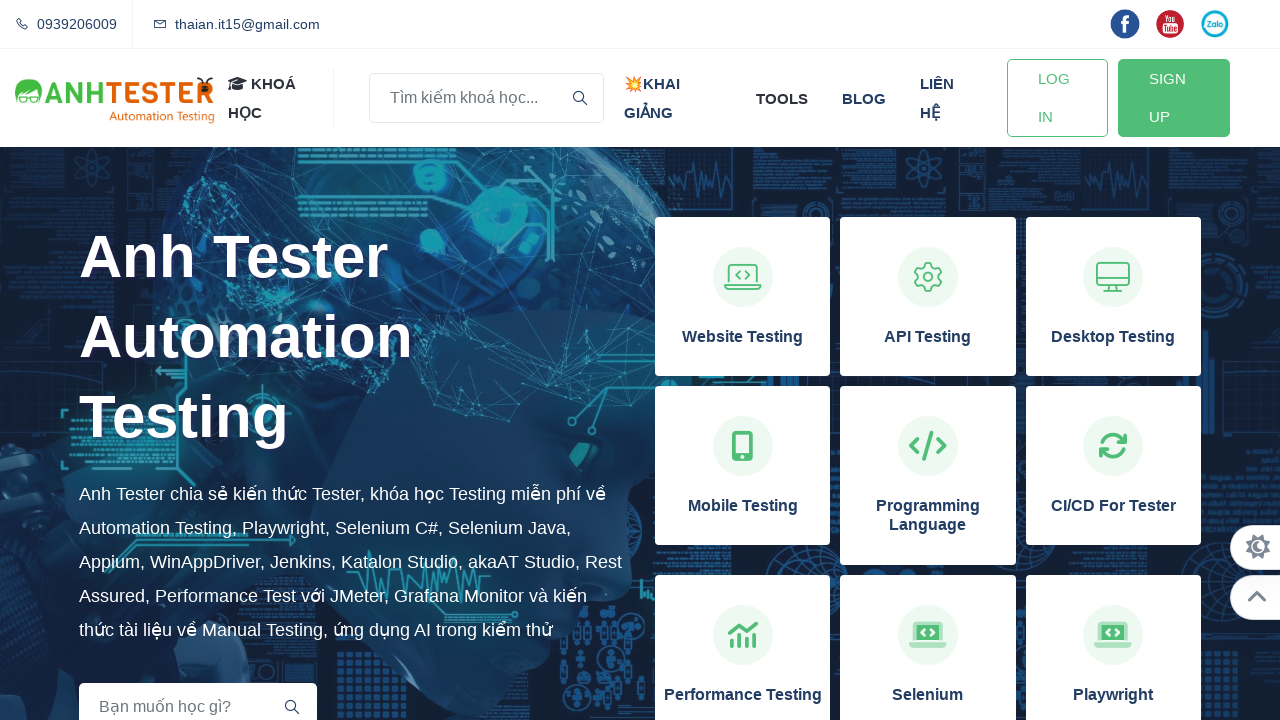

Located the 'Kiến thức Automation Testing' heading element
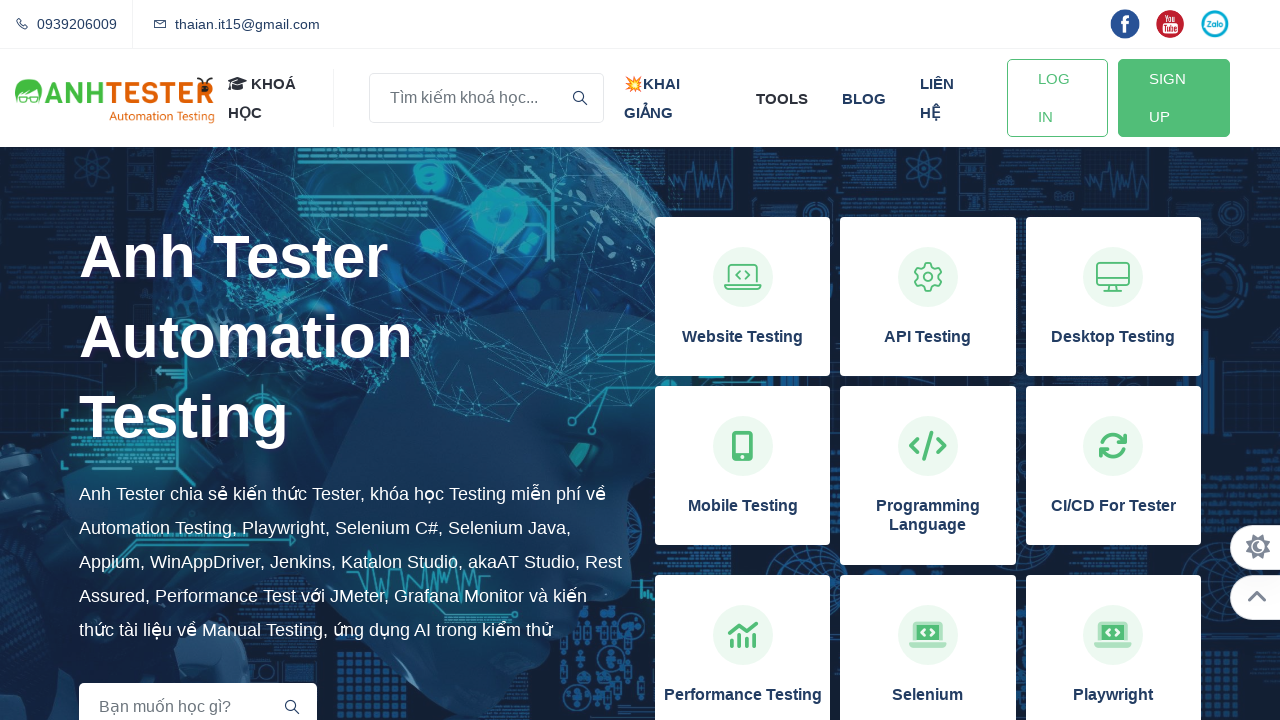

Hovered over the 'Kiến thức Automation Testing' heading element at (640, 690) on xpath=//h2[contains(text(),'Kiến thức Automation Testing')]
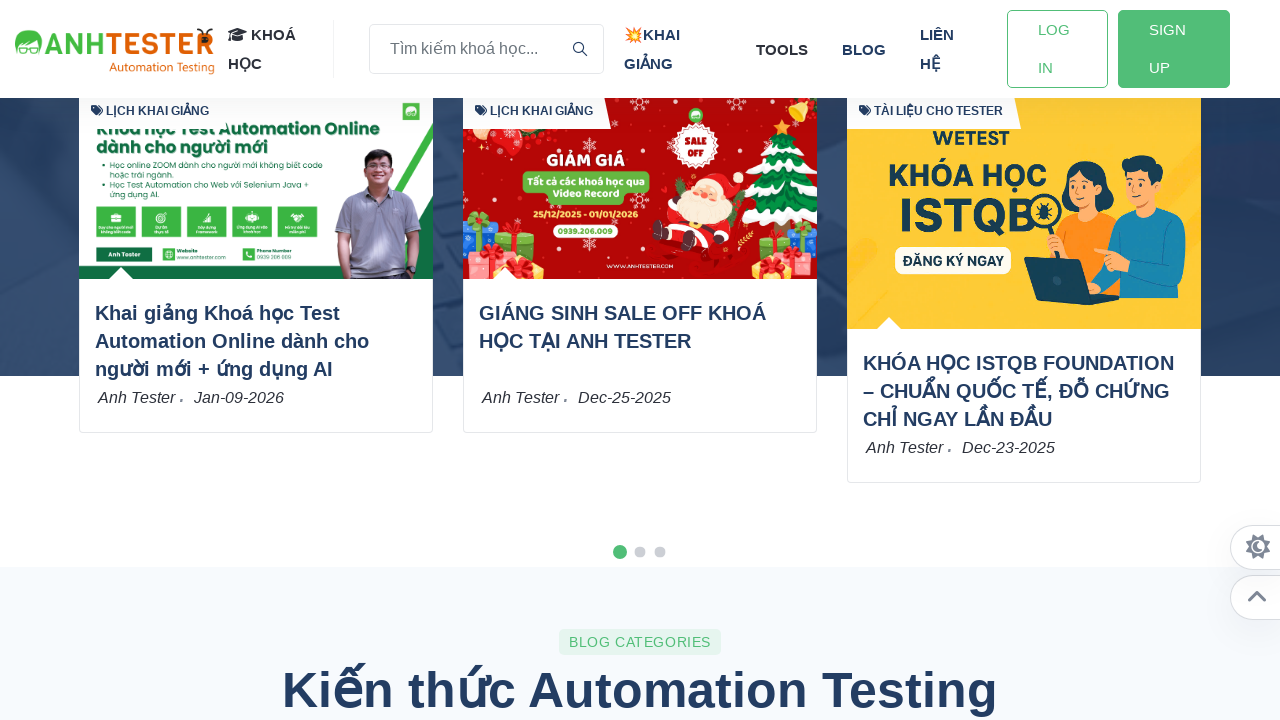

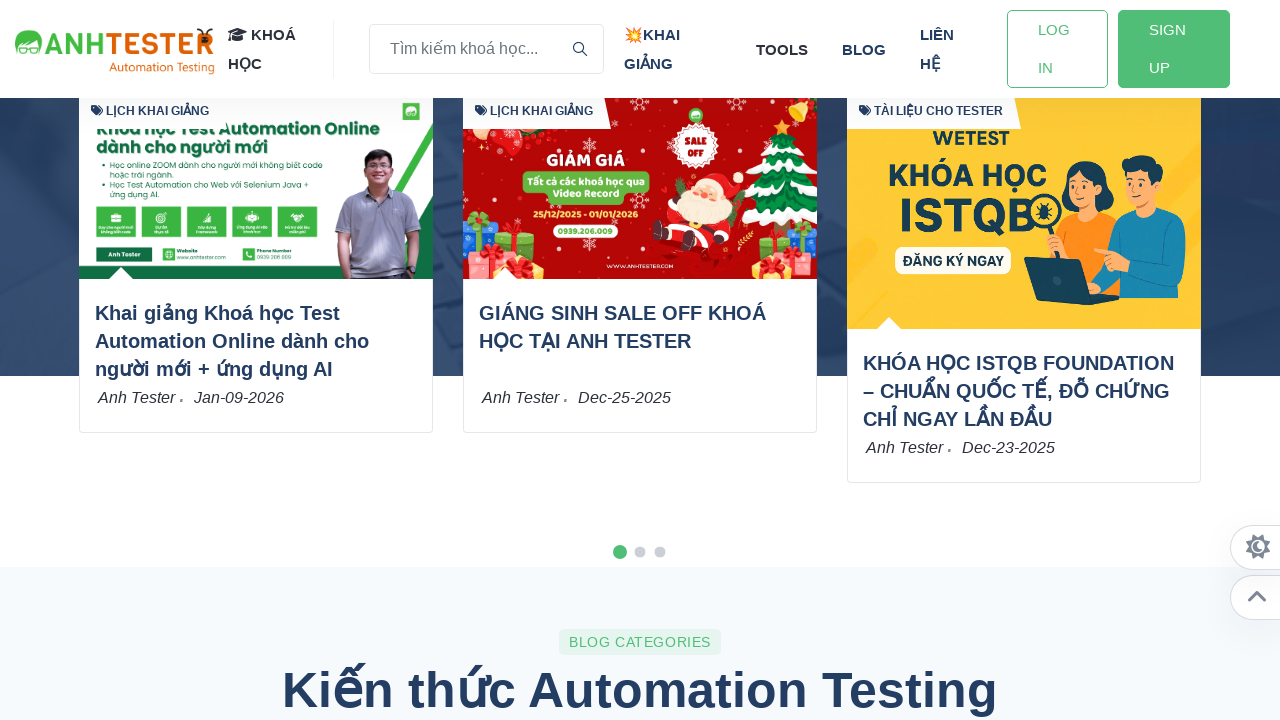